Navigates to SauceLabs guinea pig test page and verifies the page title contains expected text

Starting URL: http://saucelabs.com/test/guinea-pig

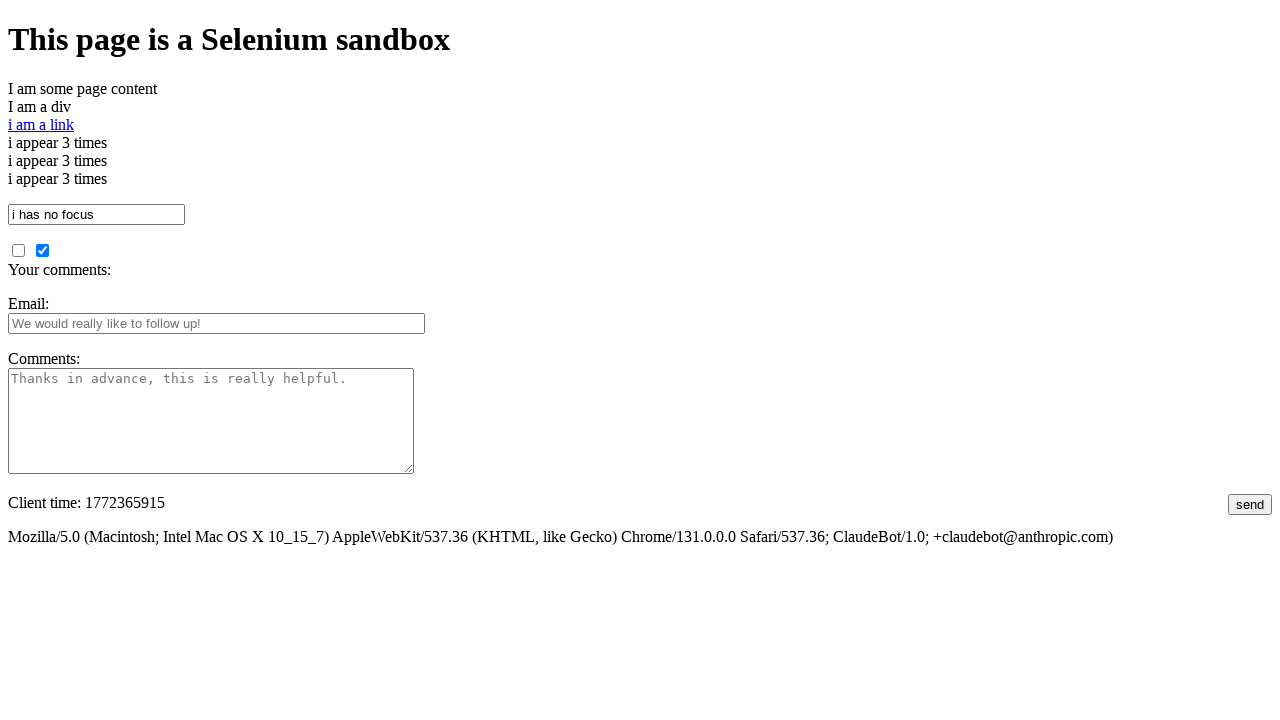

Navigated to SauceLabs guinea pig test page
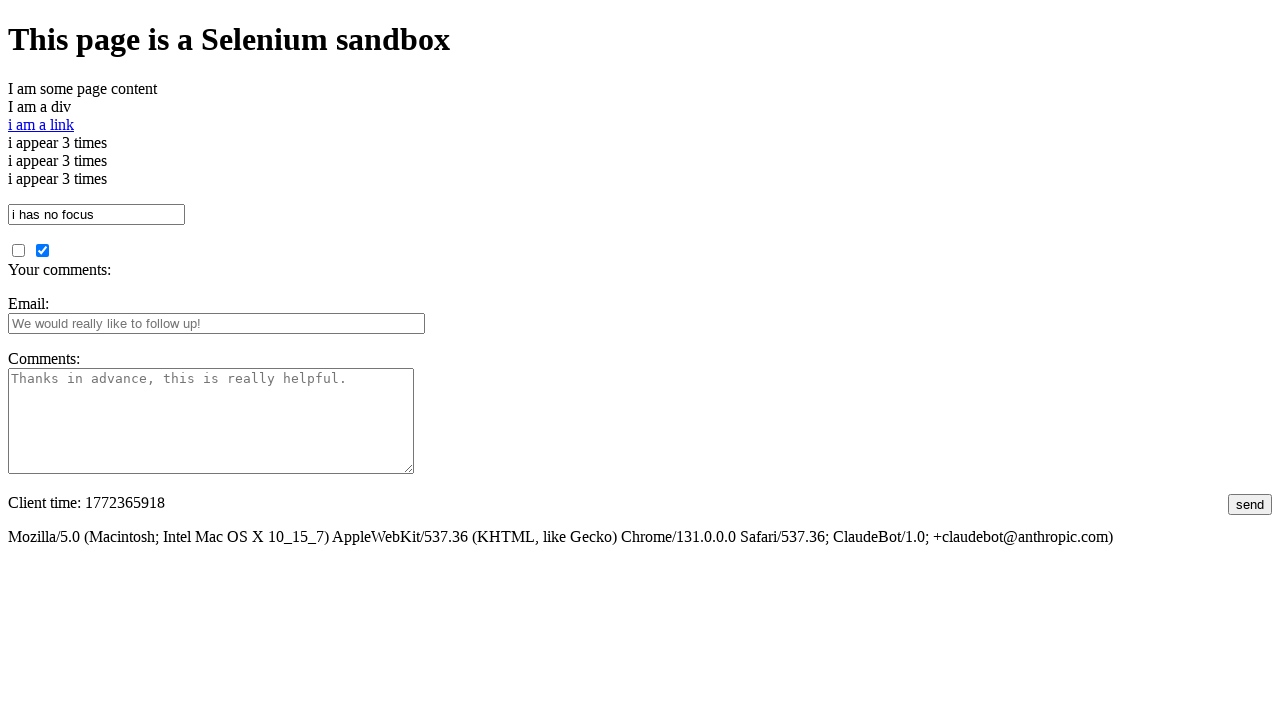

Waited for page DOM to finish loading
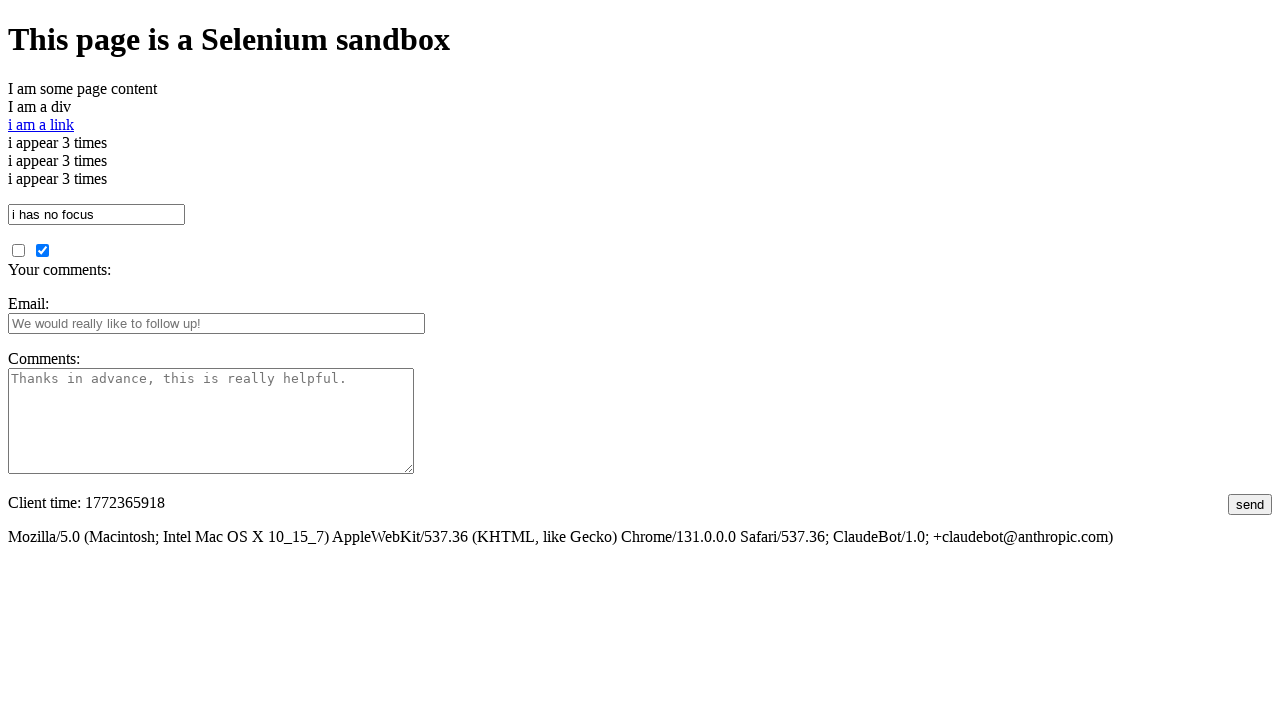

Verified page title contains 'I am a page title'
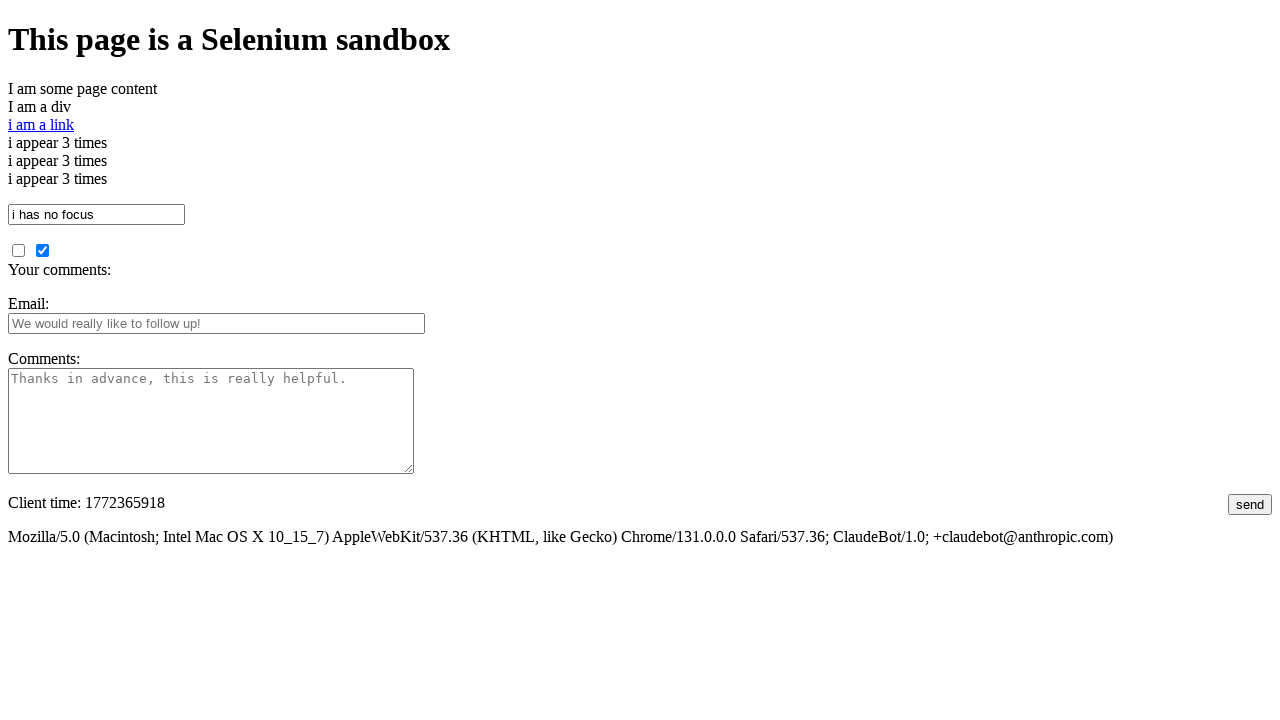

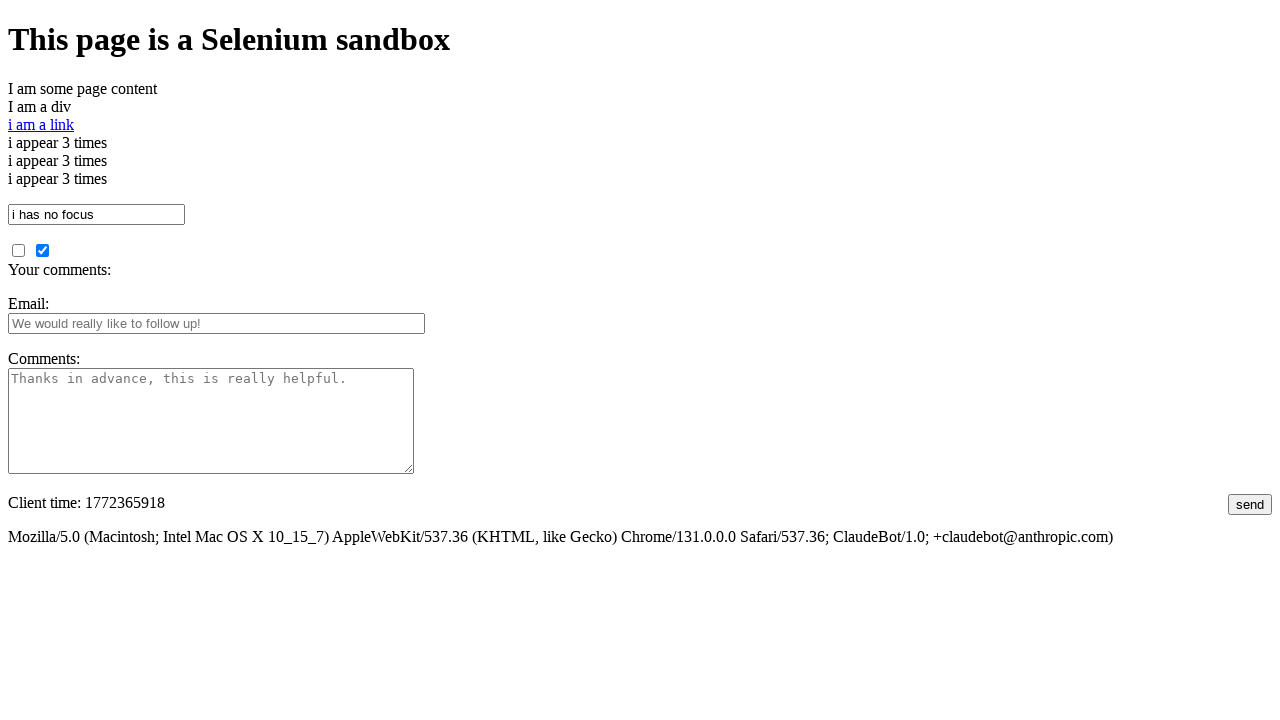